Tests navigation between pages on Software Testing Material website and attempts to interact with an email field

Starting URL: https://www.softwaretestingmaterial.com/100-software-testing-interview-questions/

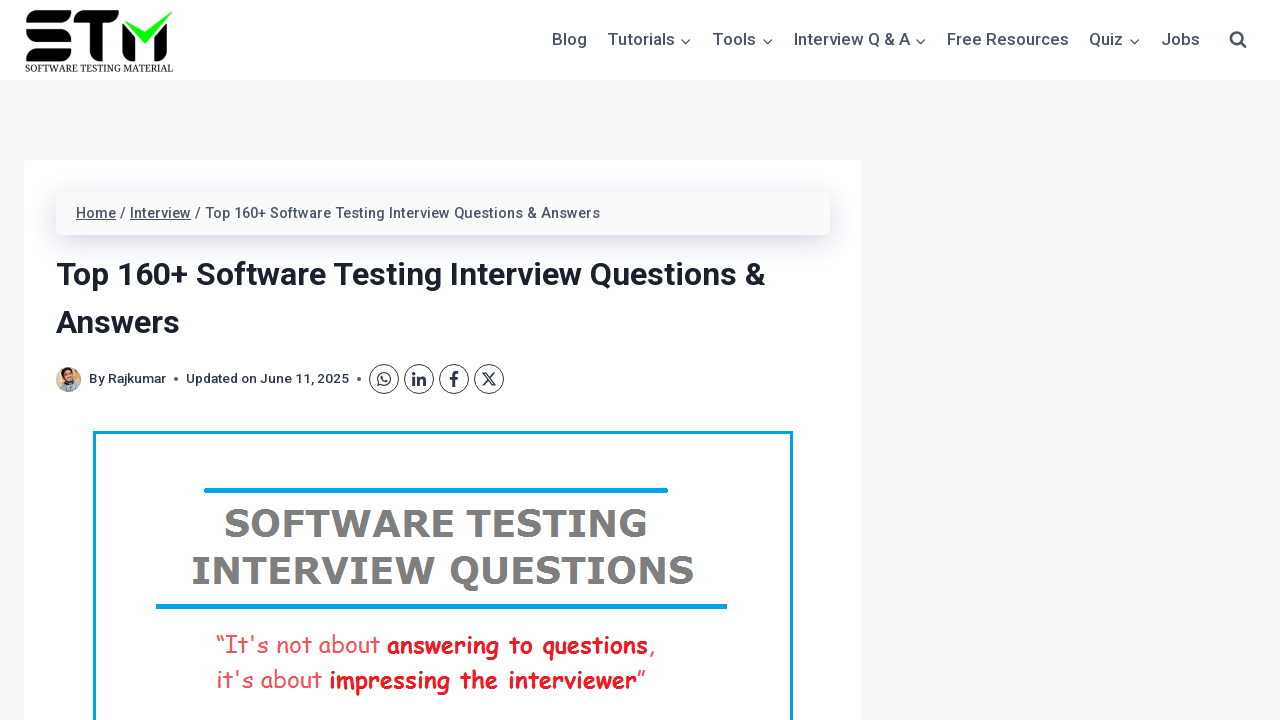

Email field not found after 3 retry attempts on #email
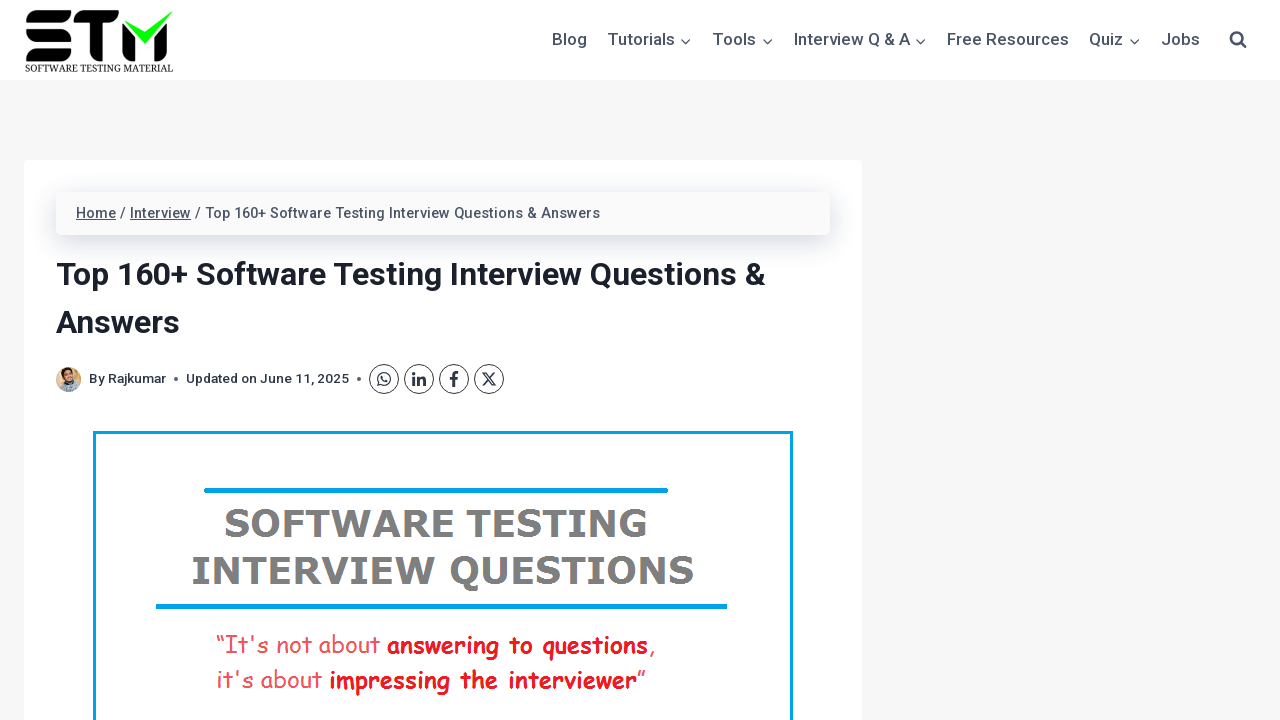

Navigated to Agile Testing Interview Questions page
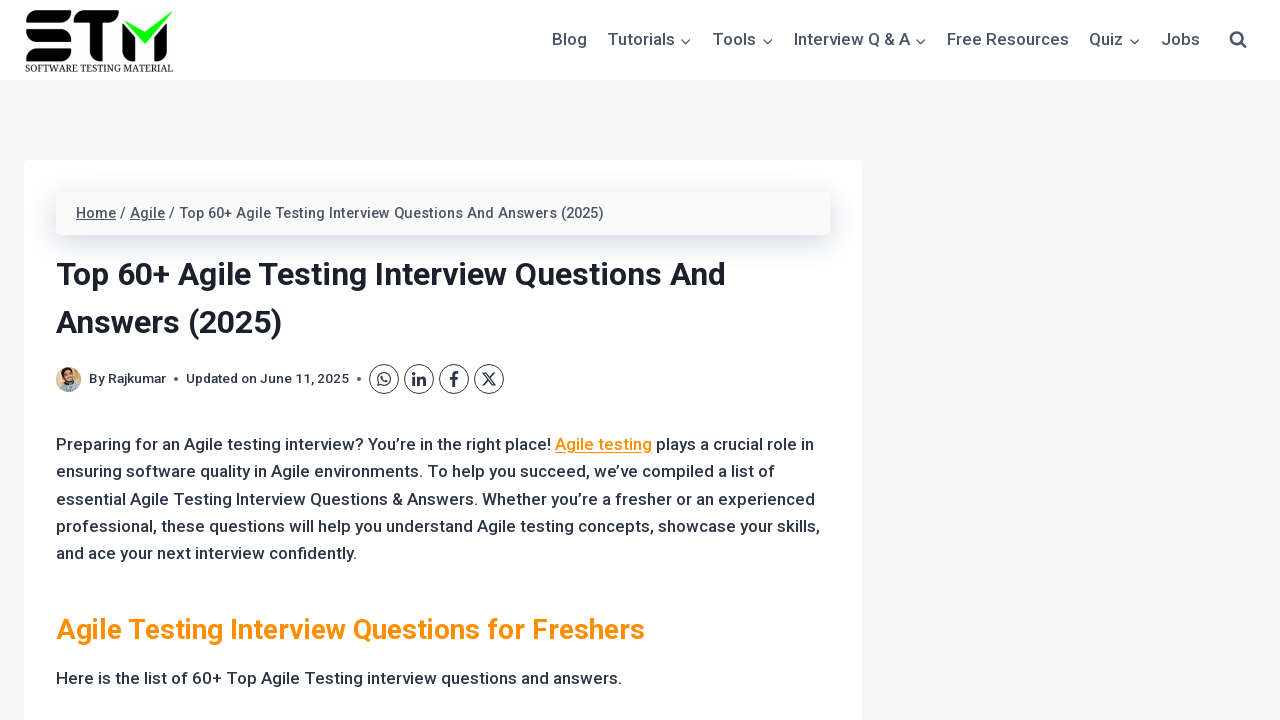

Navigated back to Software Testing Interview Questions page
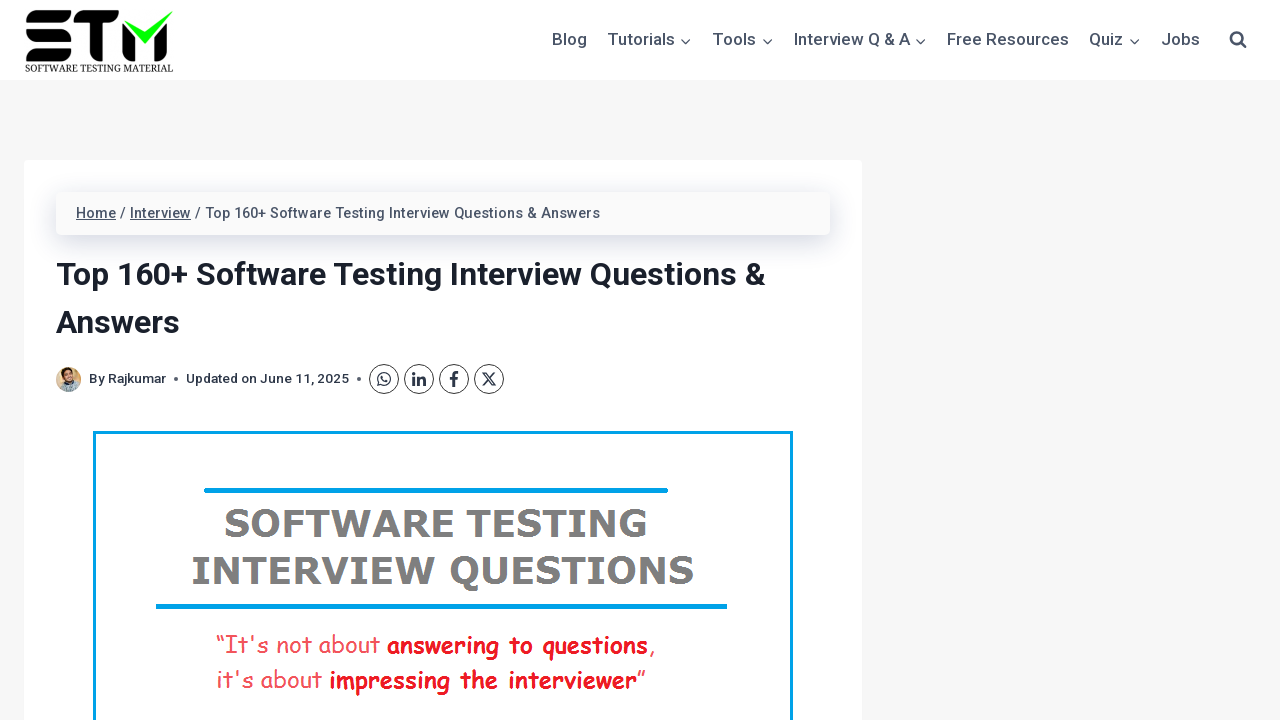

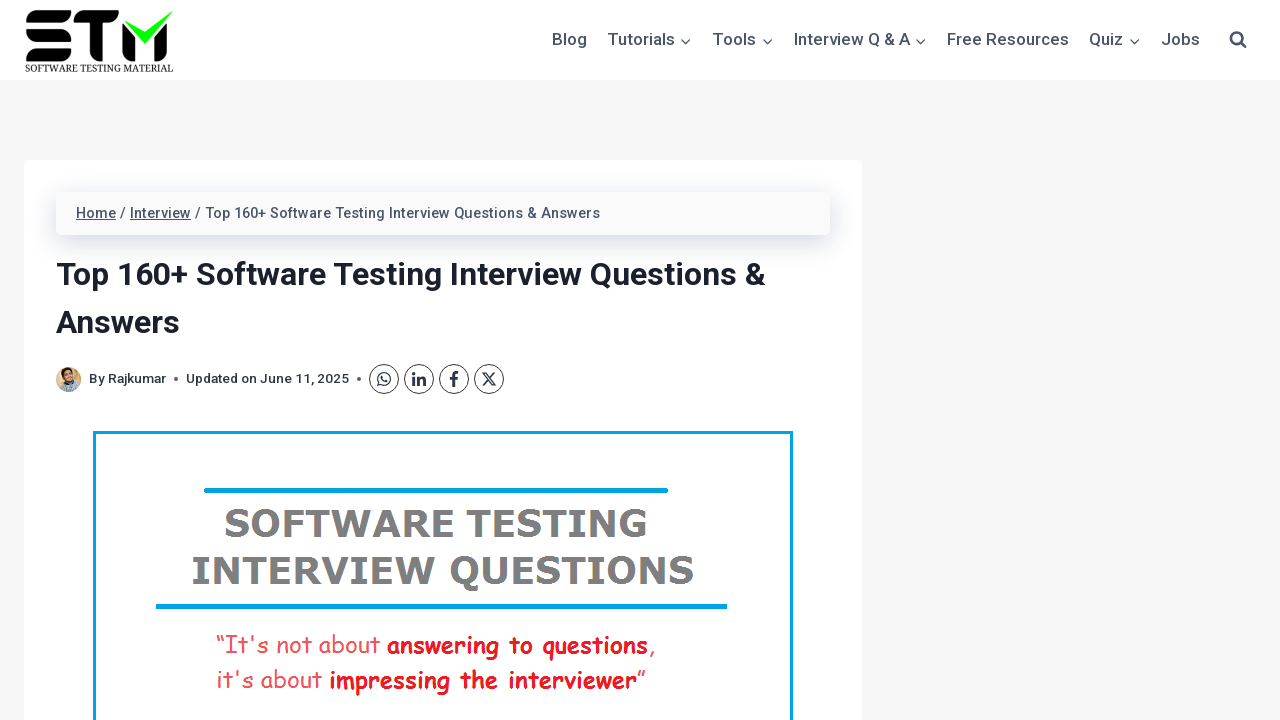